Navigates to the Rahul Shetty Academy Automation Practice page and verifies it loads successfully

Starting URL: https://rahulshettyacademy.com/AutomationPractice/

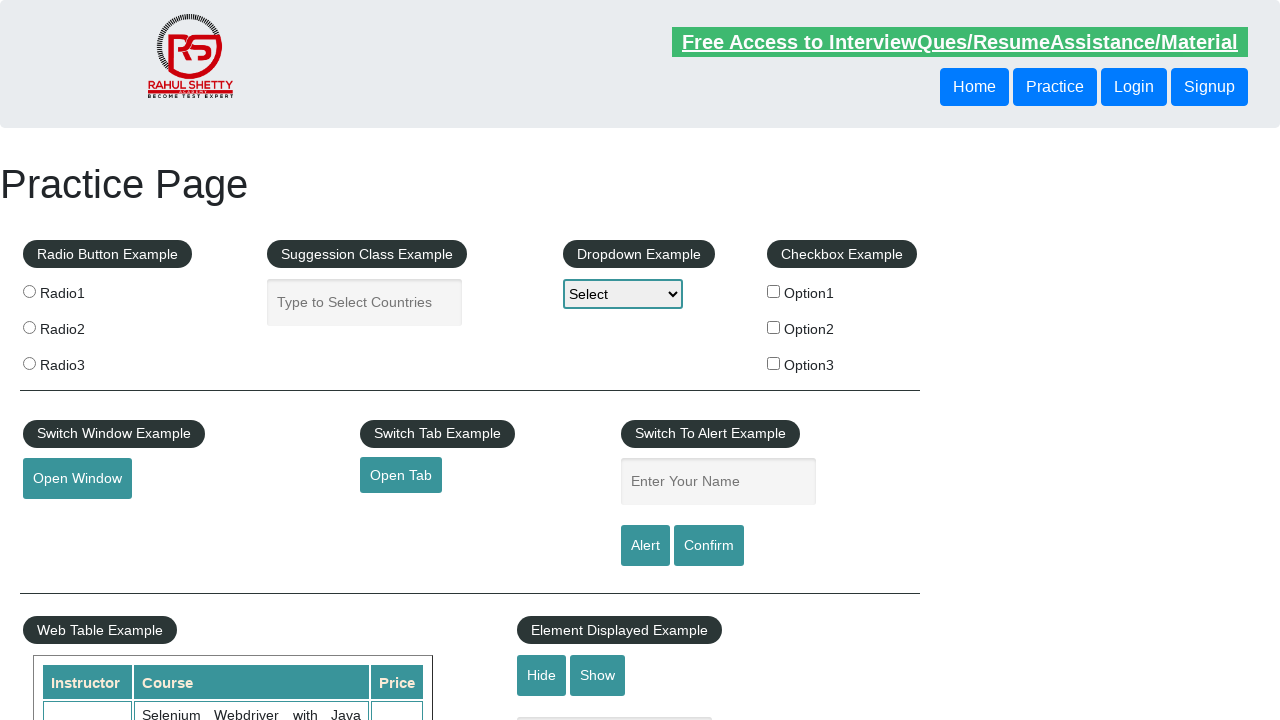

Navigated to Rahul Shetty Academy Automation Practice page
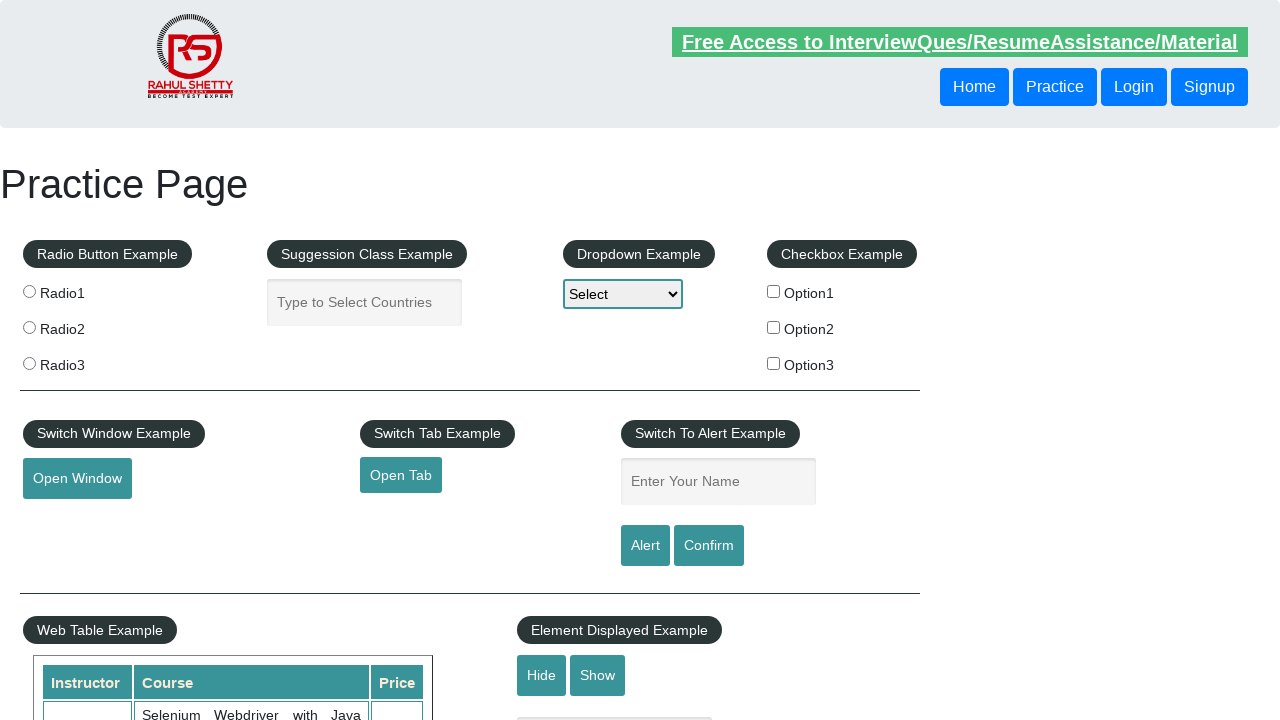

Page DOM content loaded successfully
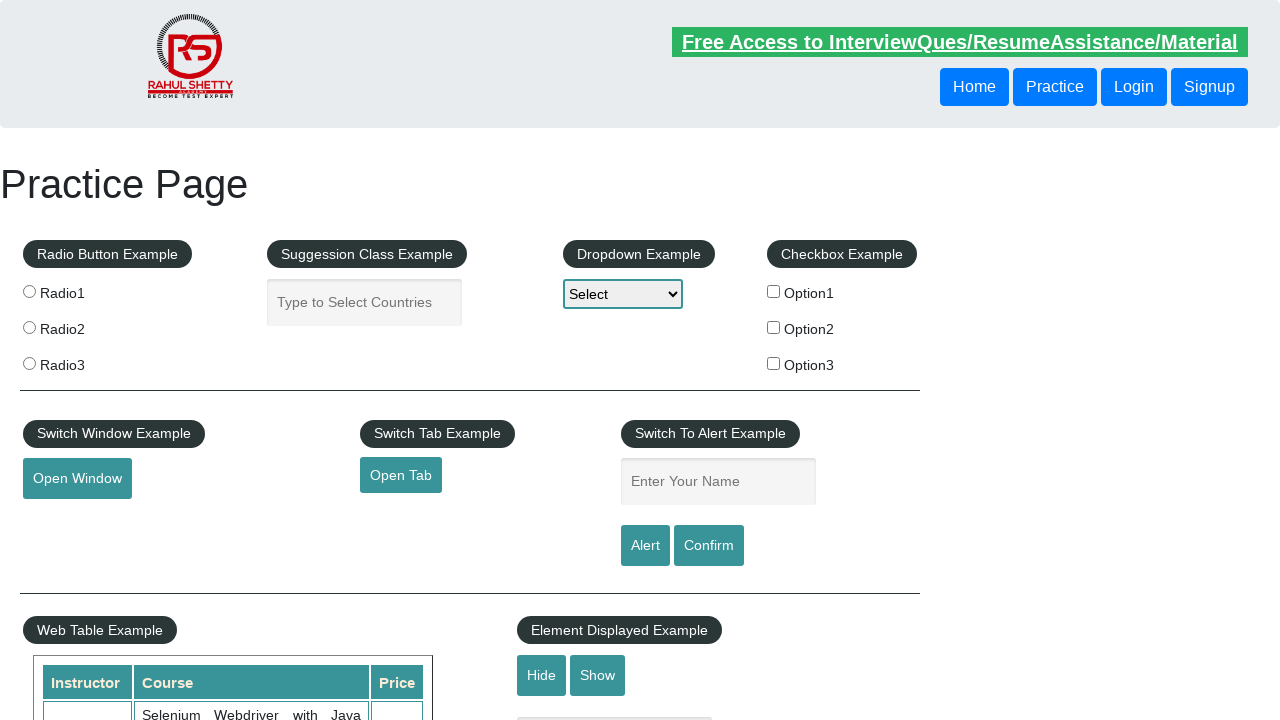

Verified page loaded by detecting main heading element
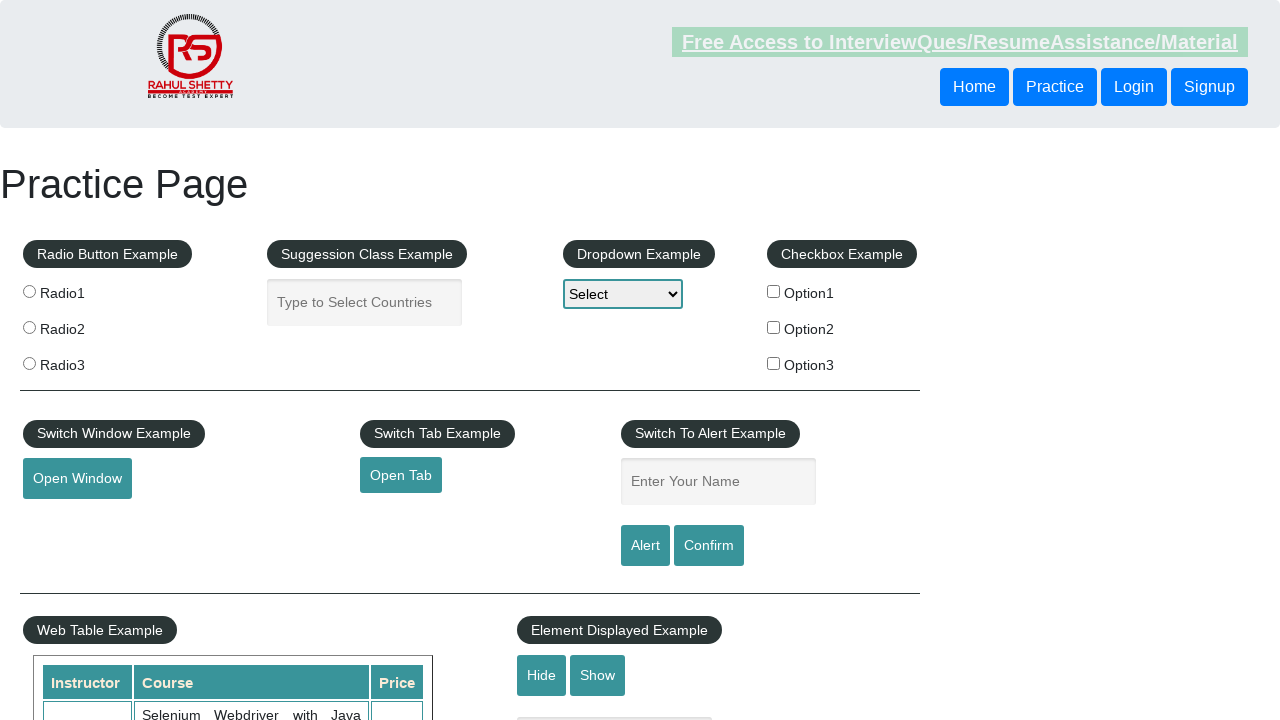

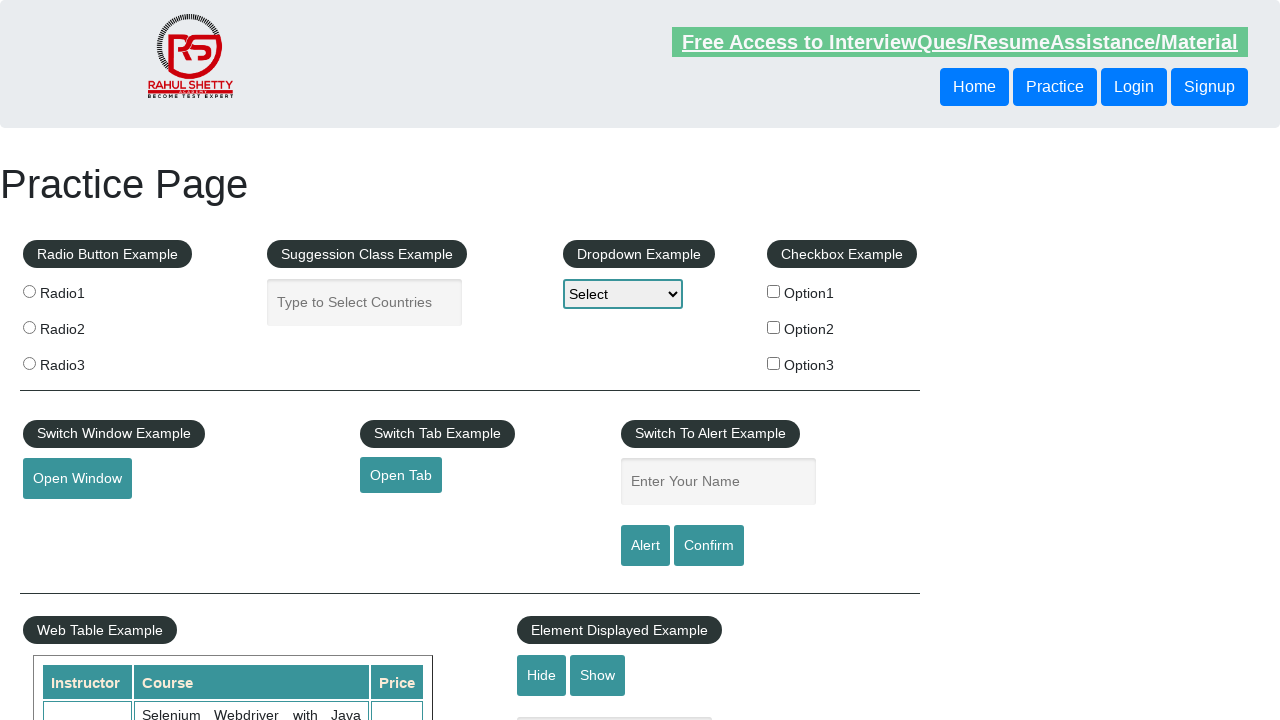